Tests hover functionality by hovering over an avatar image and verifying that additional user information caption is displayed.

Starting URL: http://the-internet.herokuapp.com/hovers

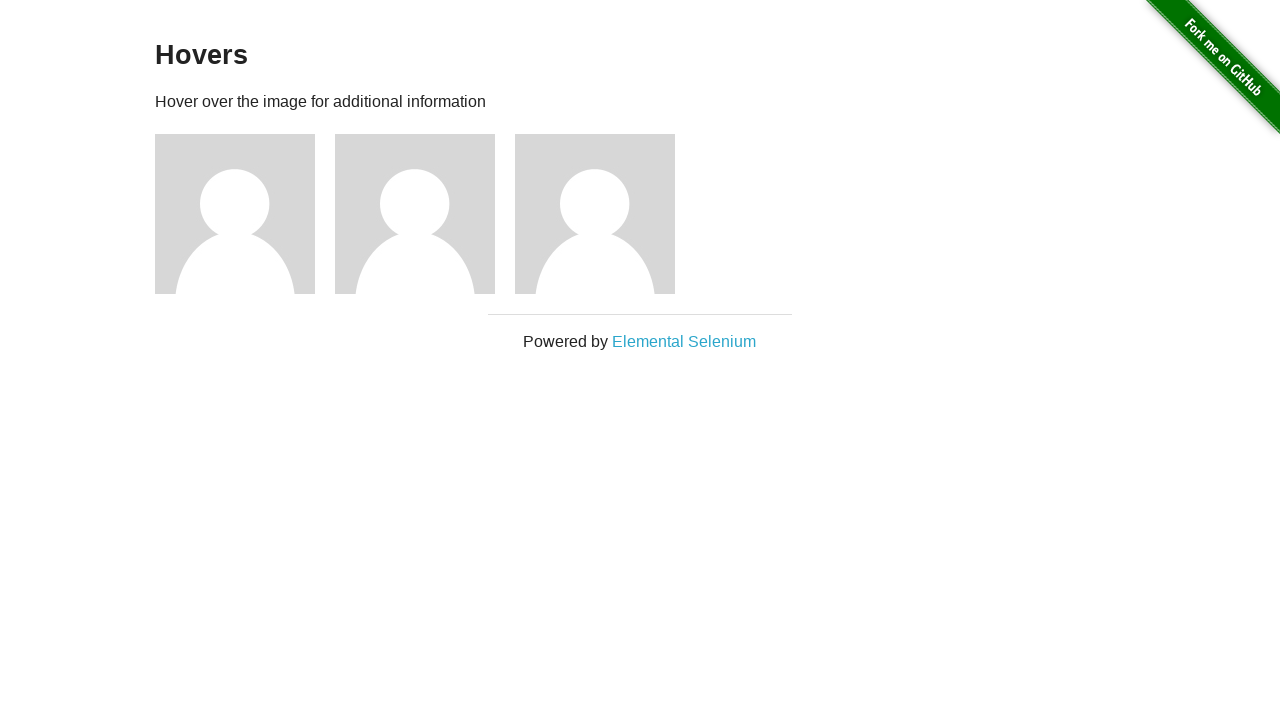

Navigated to hovers test page
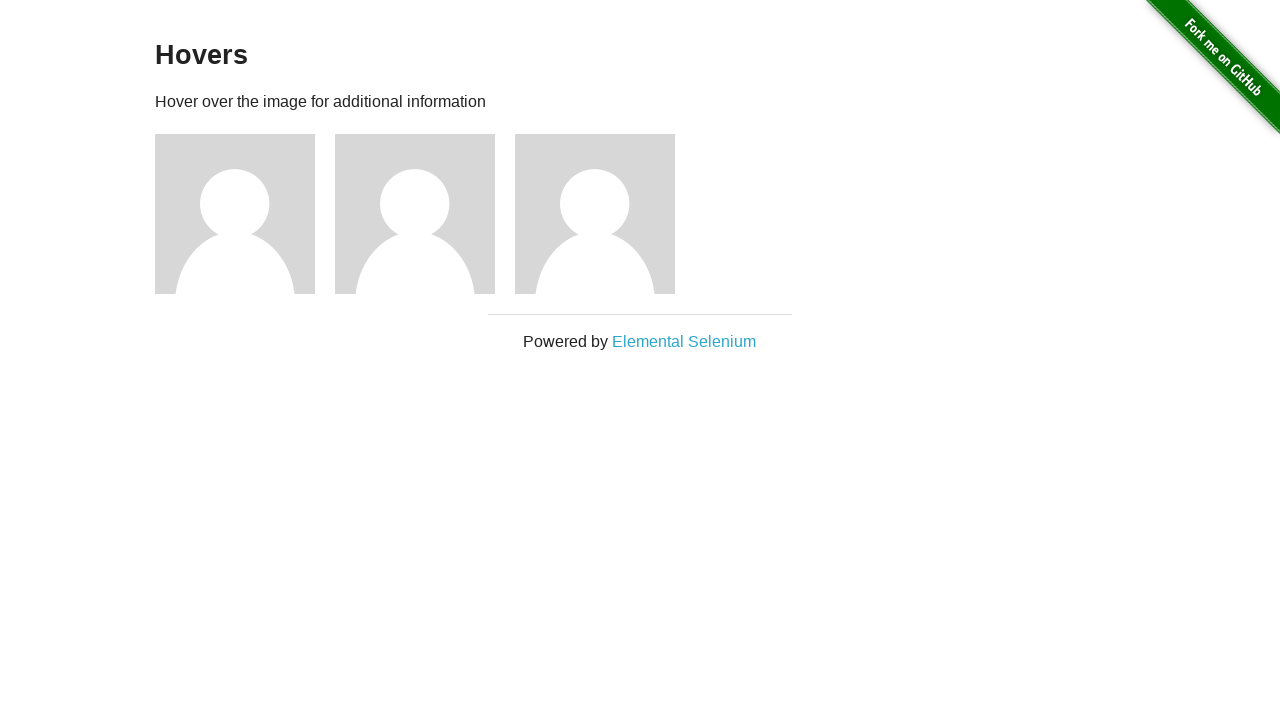

Located first avatar element
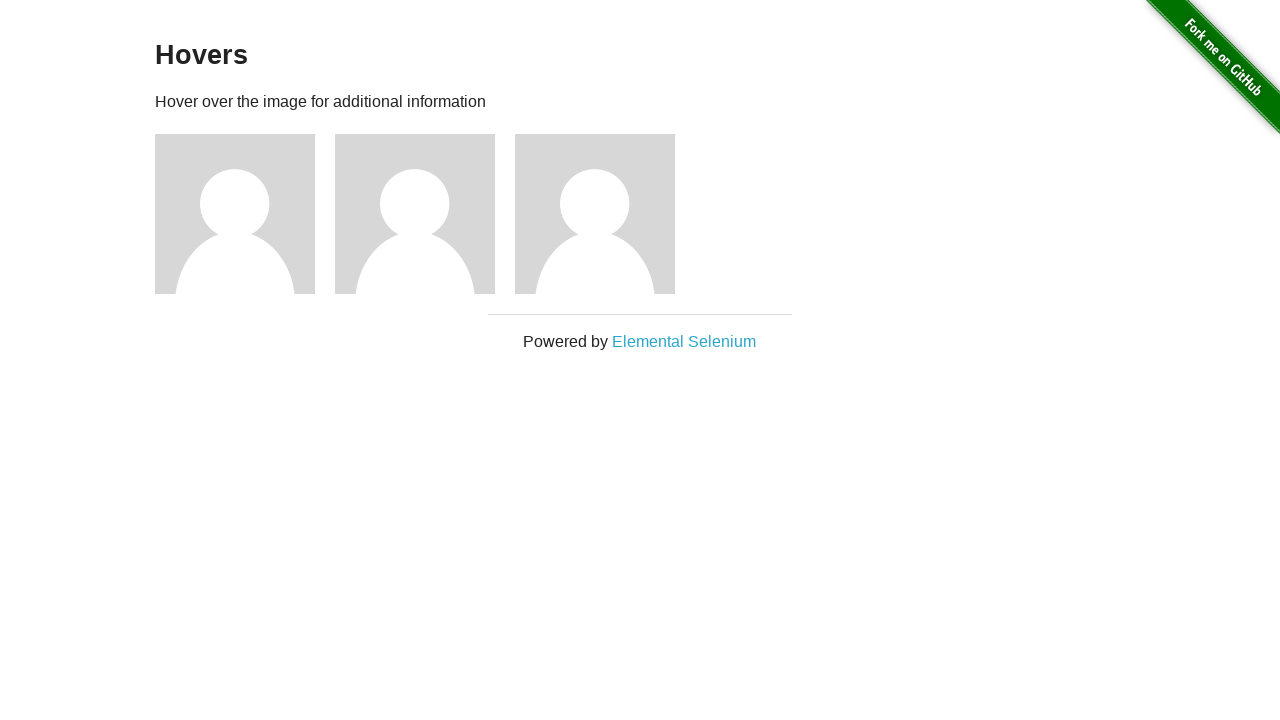

Hovered over avatar image at (245, 214) on .figure >> nth=0
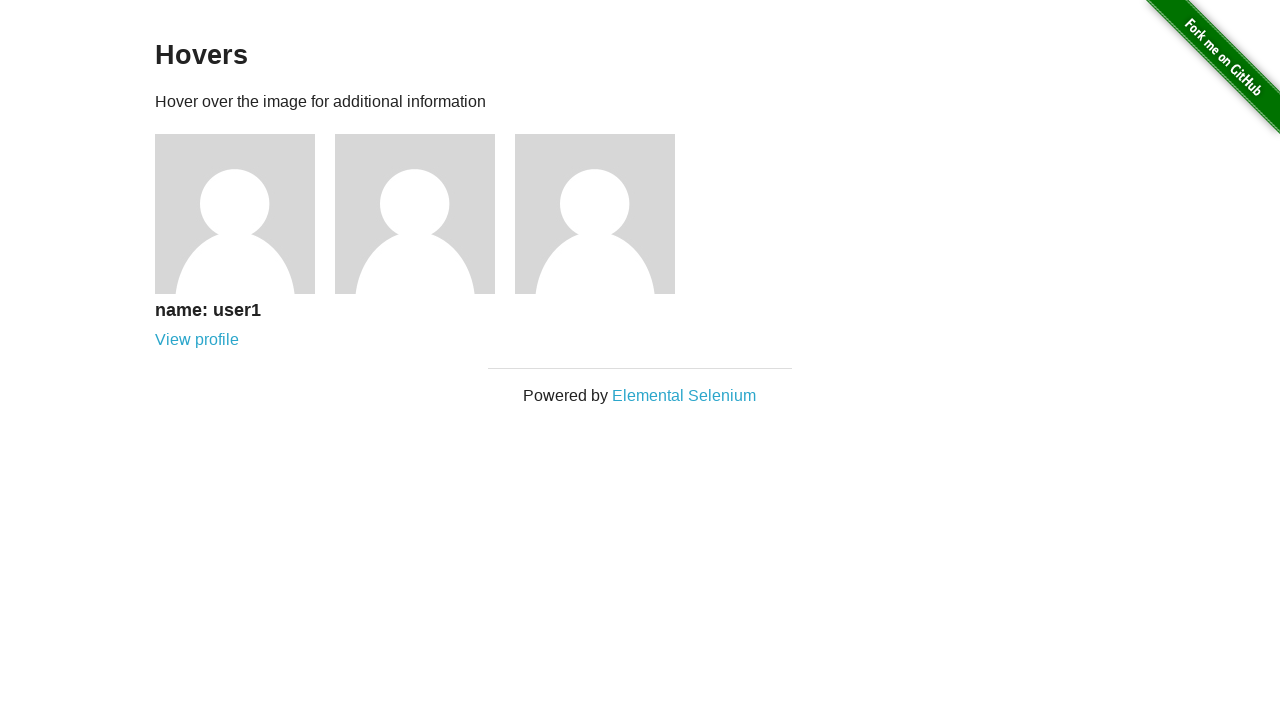

Located caption element
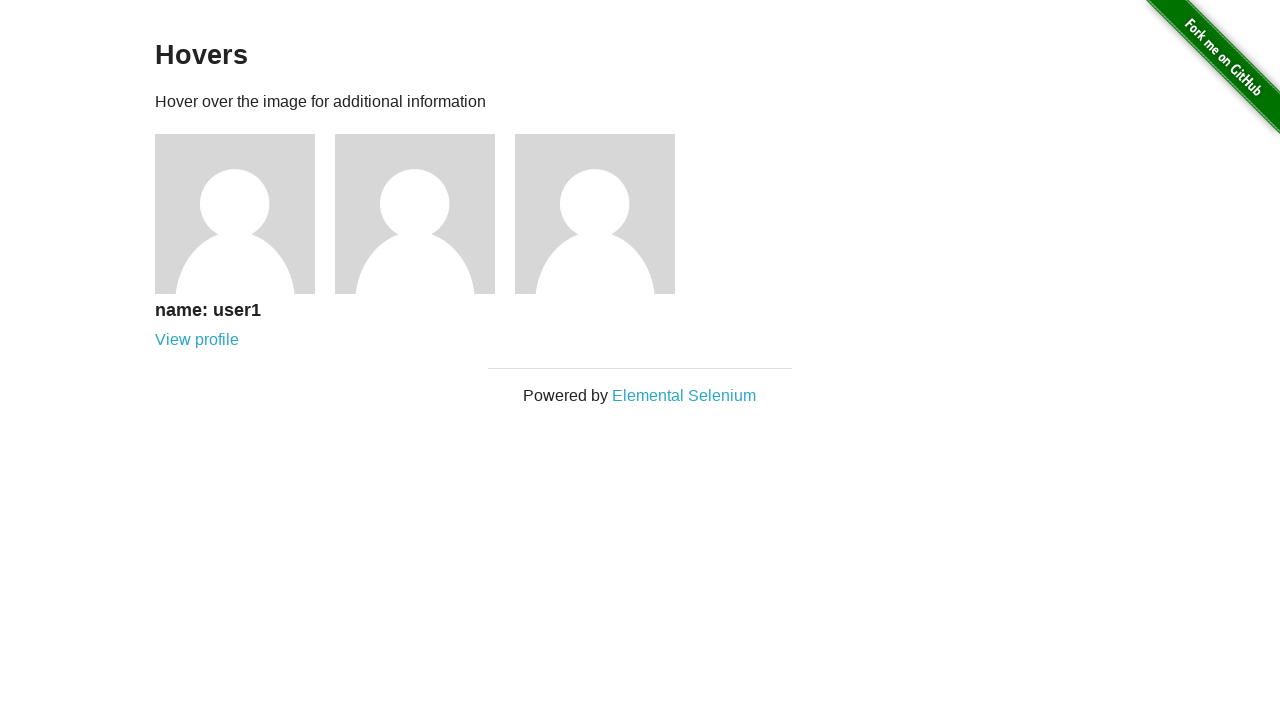

Verified that caption is visible after hover
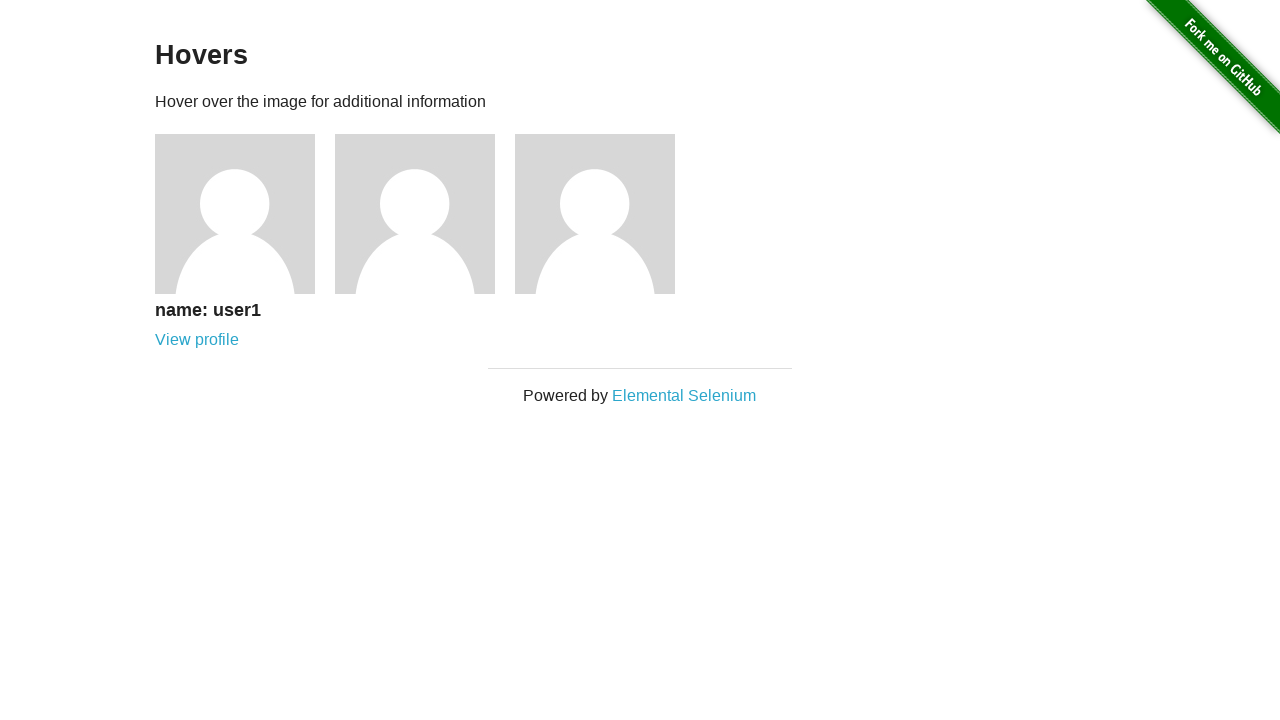

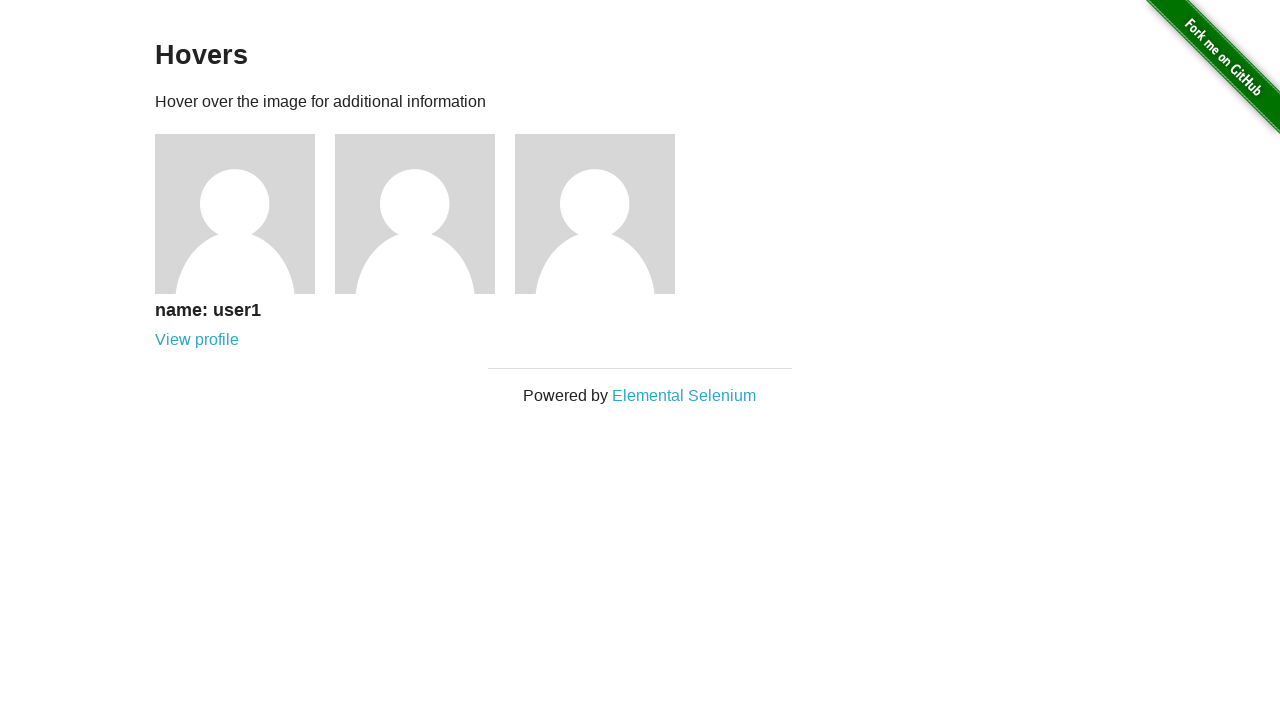